Tests window handling by clicking a link that opens a new window, switching to it, and verifying the title of both windows

Starting URL: https://practice.cydeo.com/windows

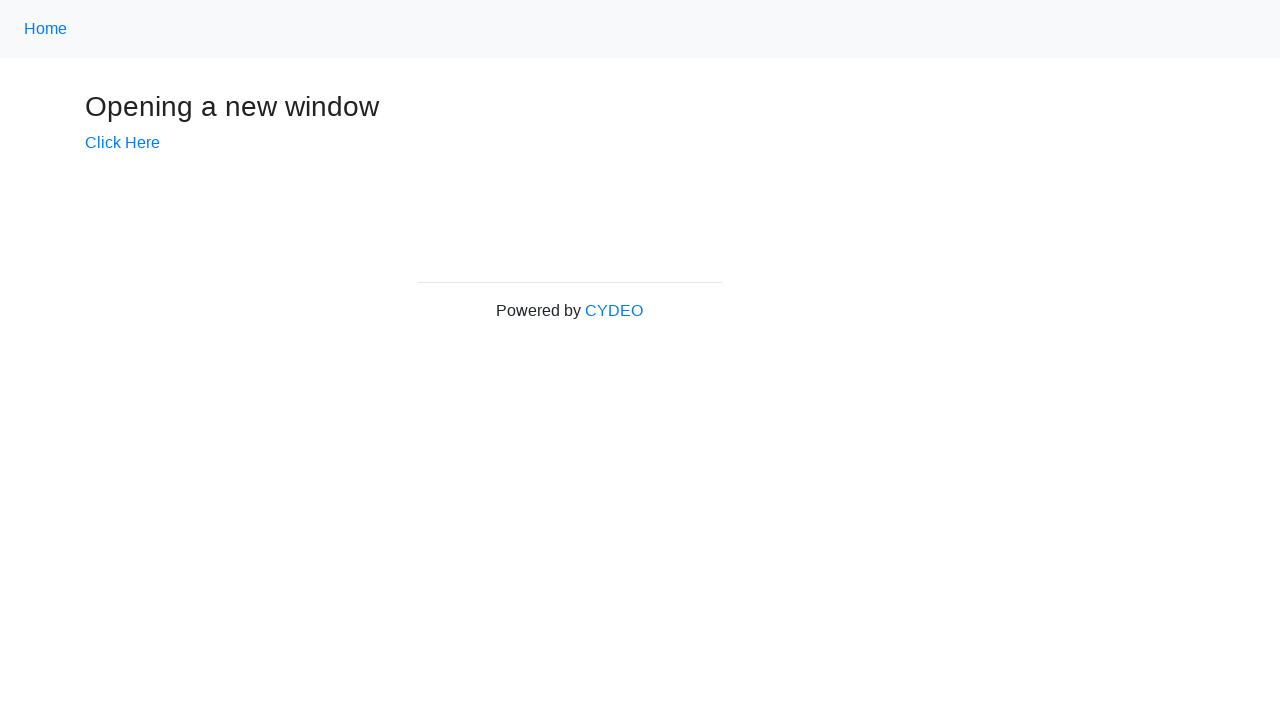

Verified current window title is 'Windows'
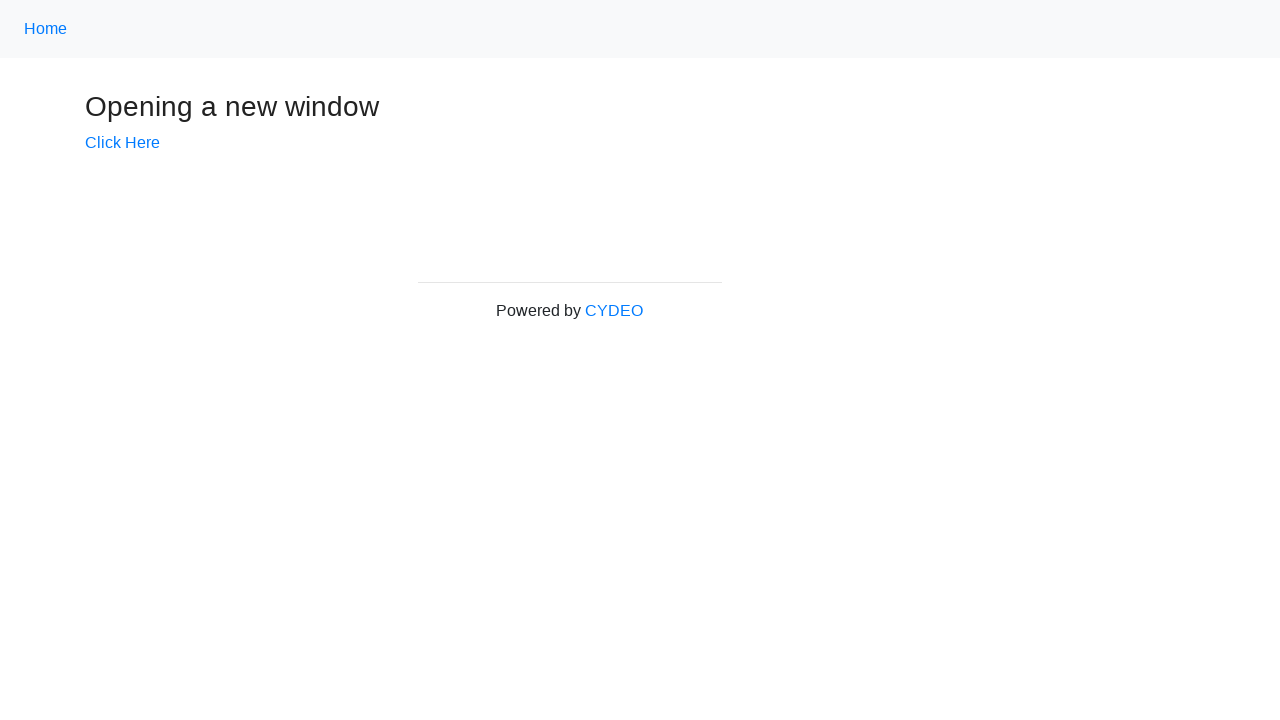

Clicked 'Click Here' link to open new window at (122, 143) on xpath=//a[text()='Click Here']
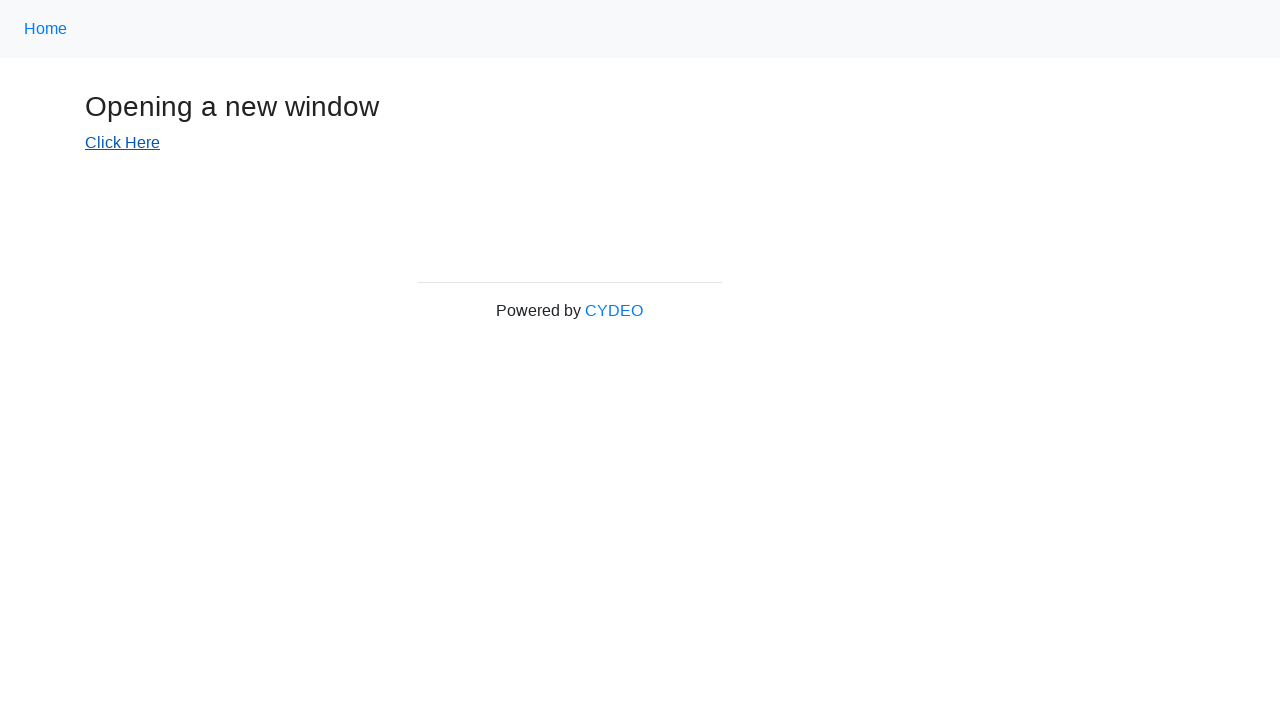

New window opened and captured
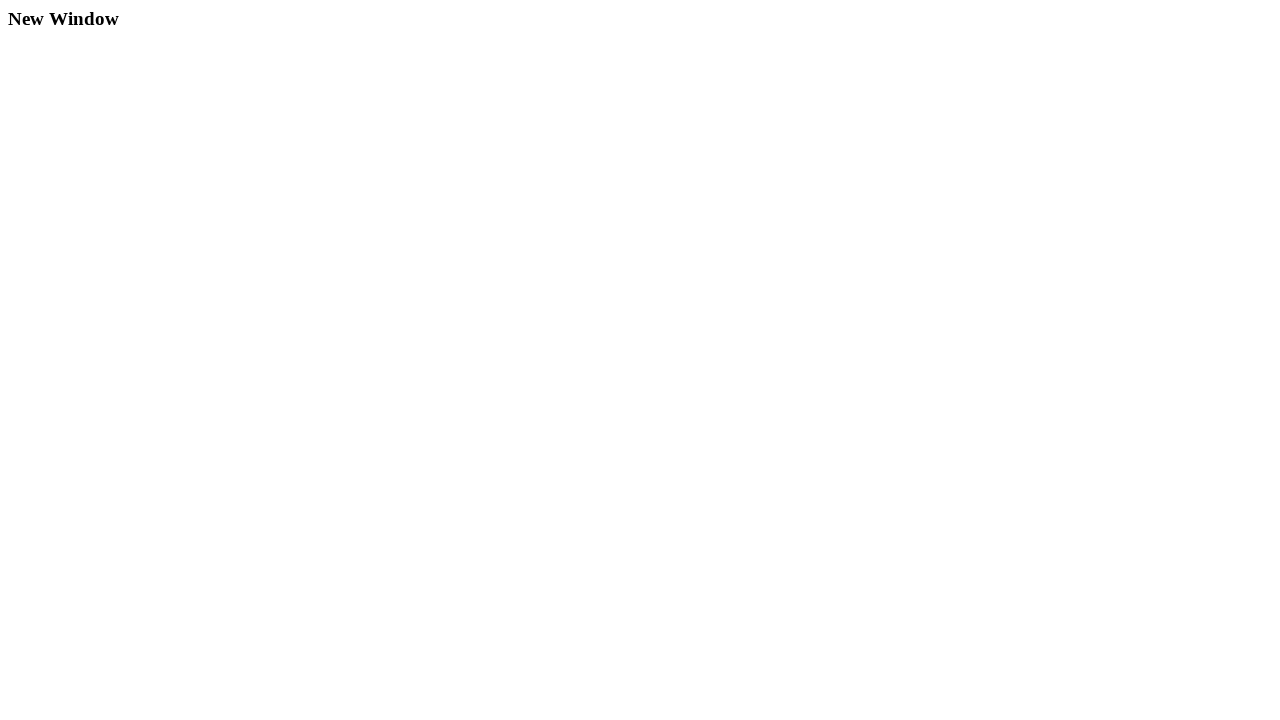

Verified new window title is 'New Window'
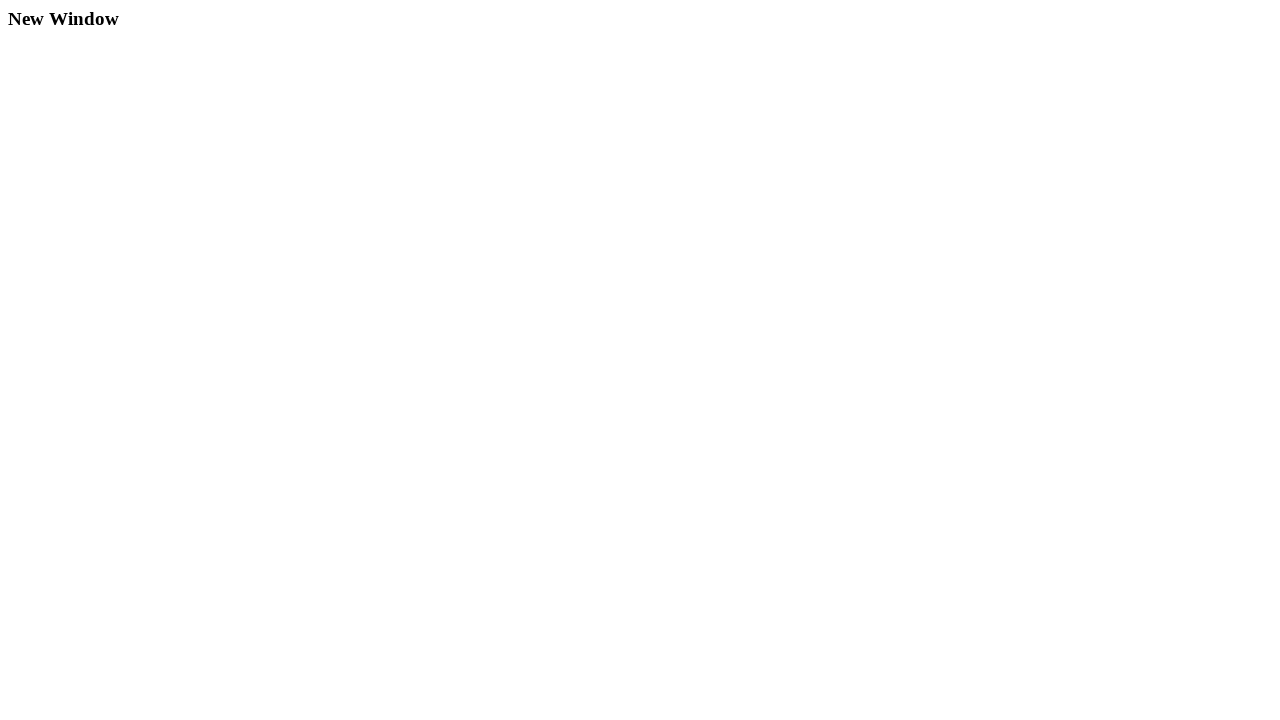

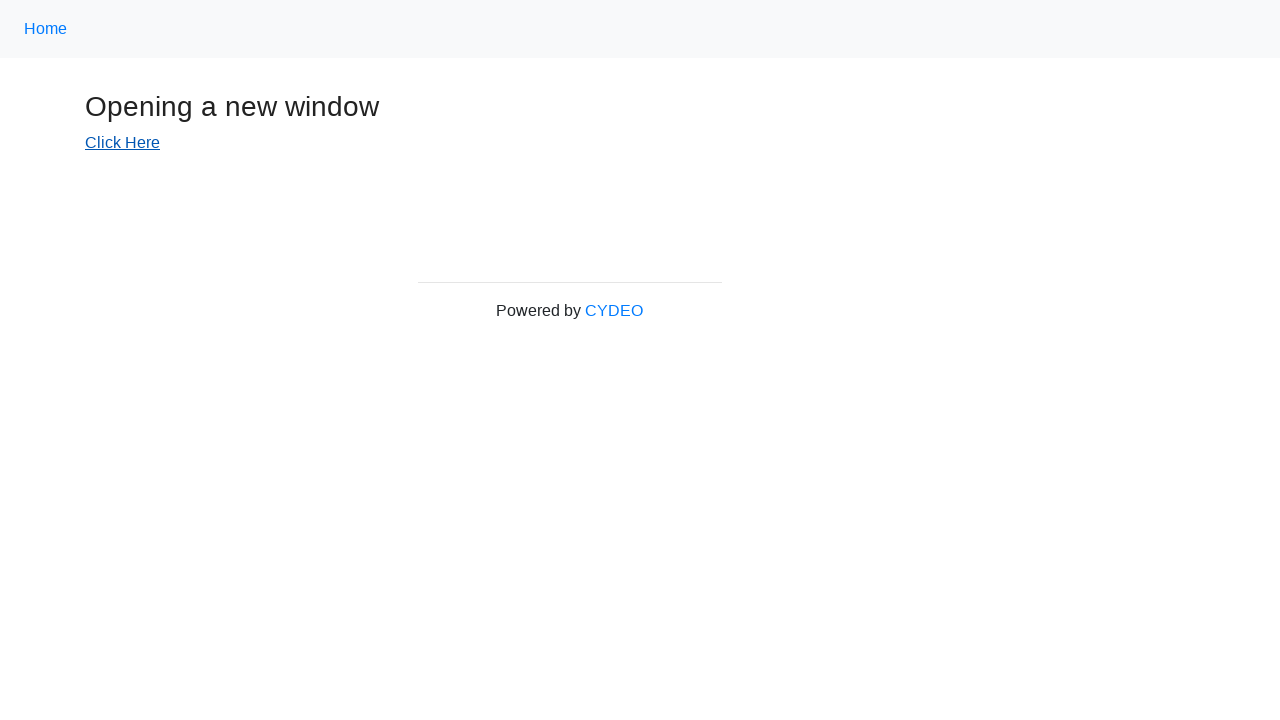